Tests button click functionality and verifies text changes after click

Starting URL: https://seleniumbase.io/demo_page

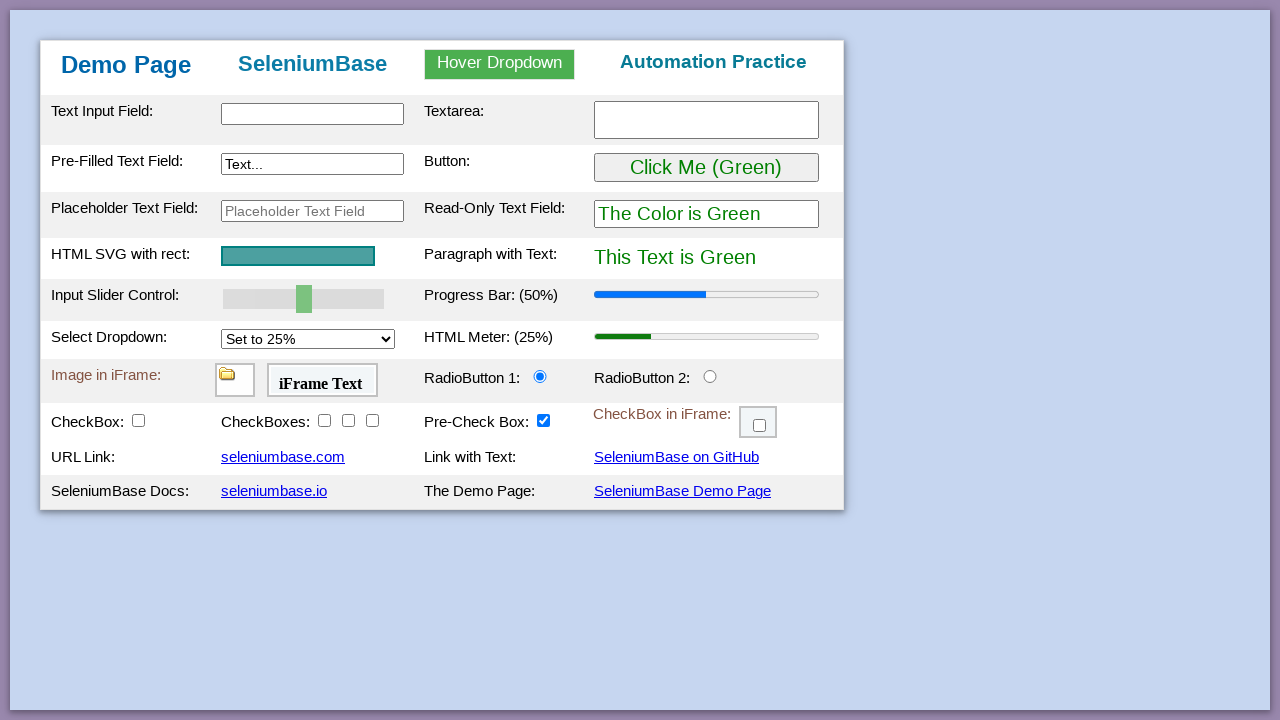

Located button element with id 'myButton'
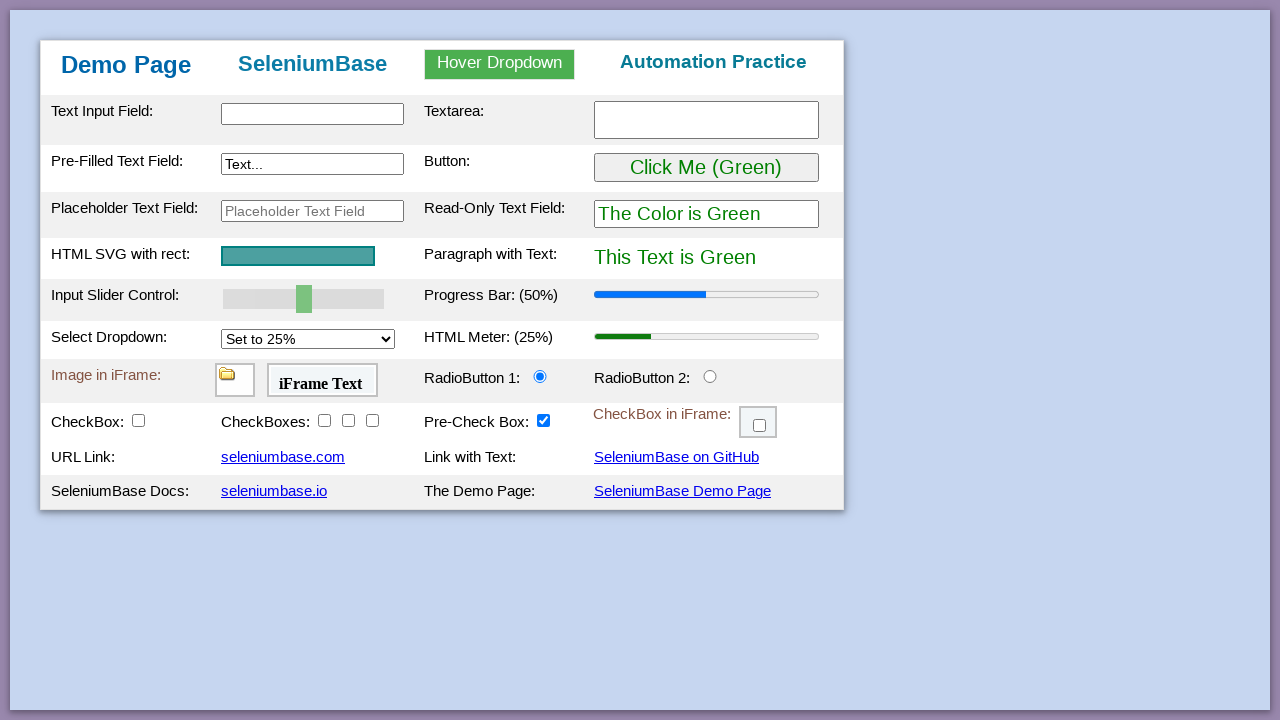

Clicked the button at (706, 168) on #myButton
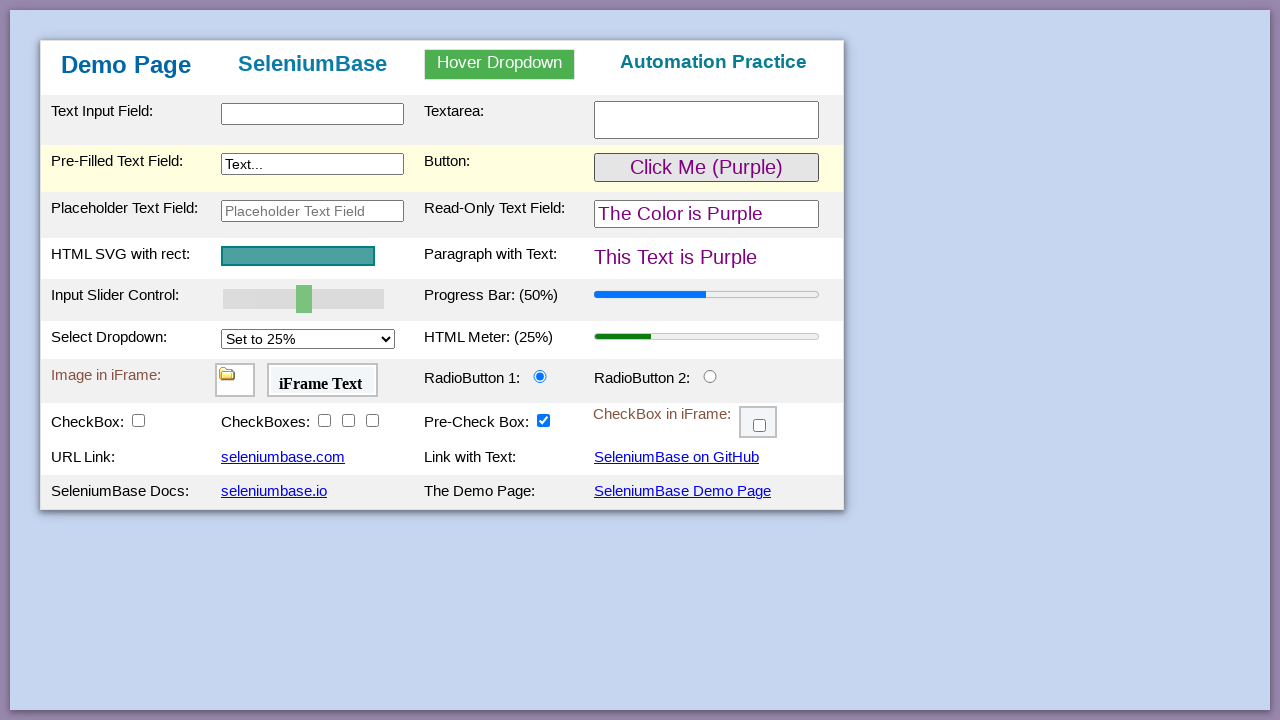

Verified button text changed to 'Click Me (Purple)'
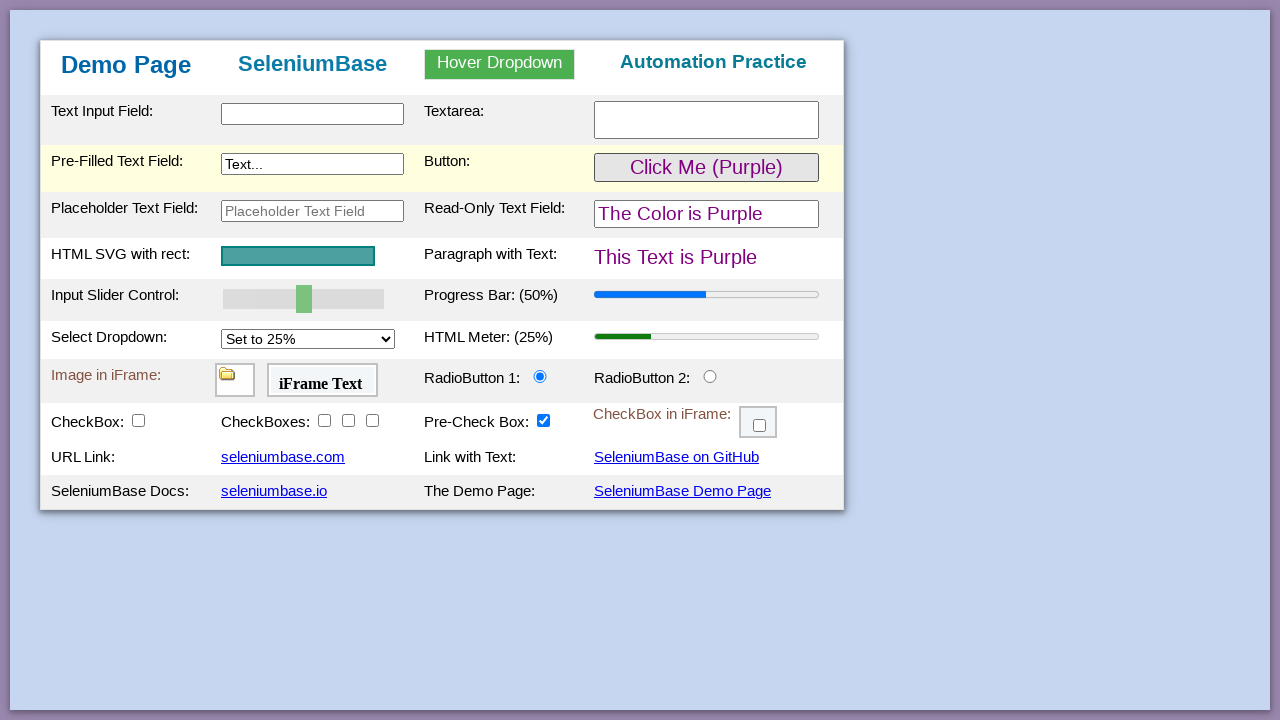

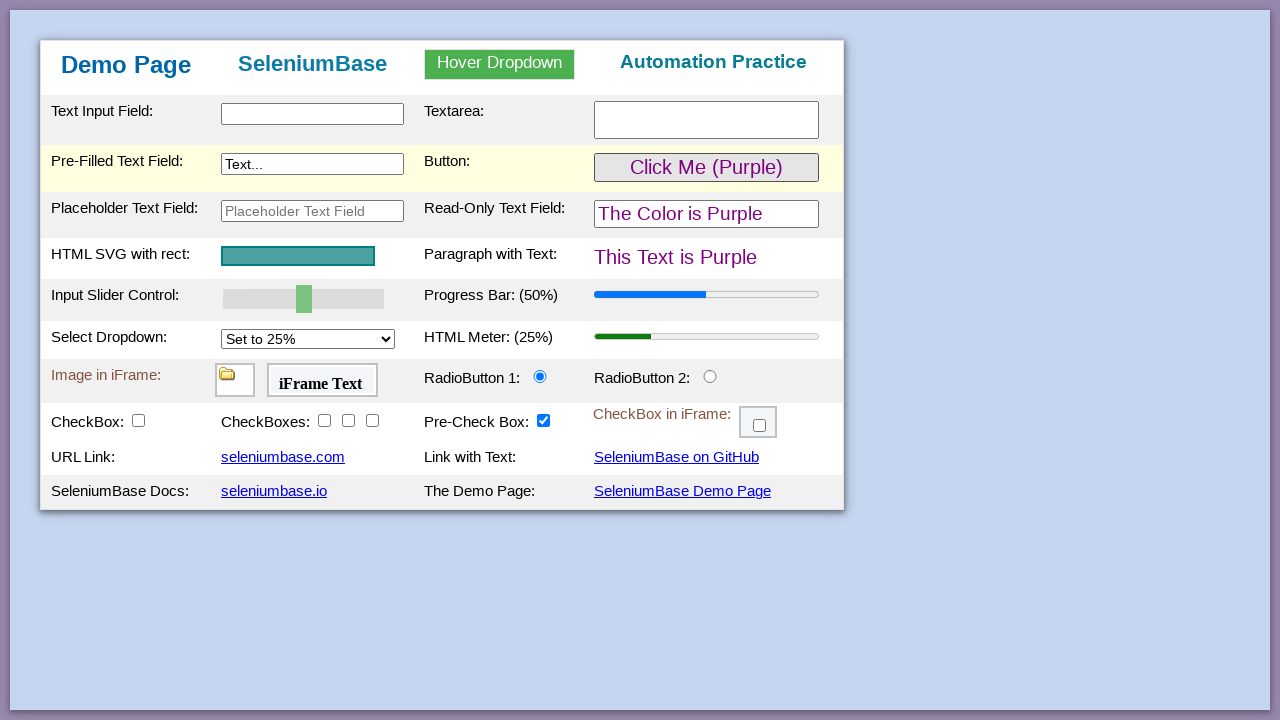